Navigates to a JPL Space images page and clicks a button to view the full-size featured image

Starting URL: https://data-class-jpl-space.s3.amazonaws.com/JPL_Space/index.html

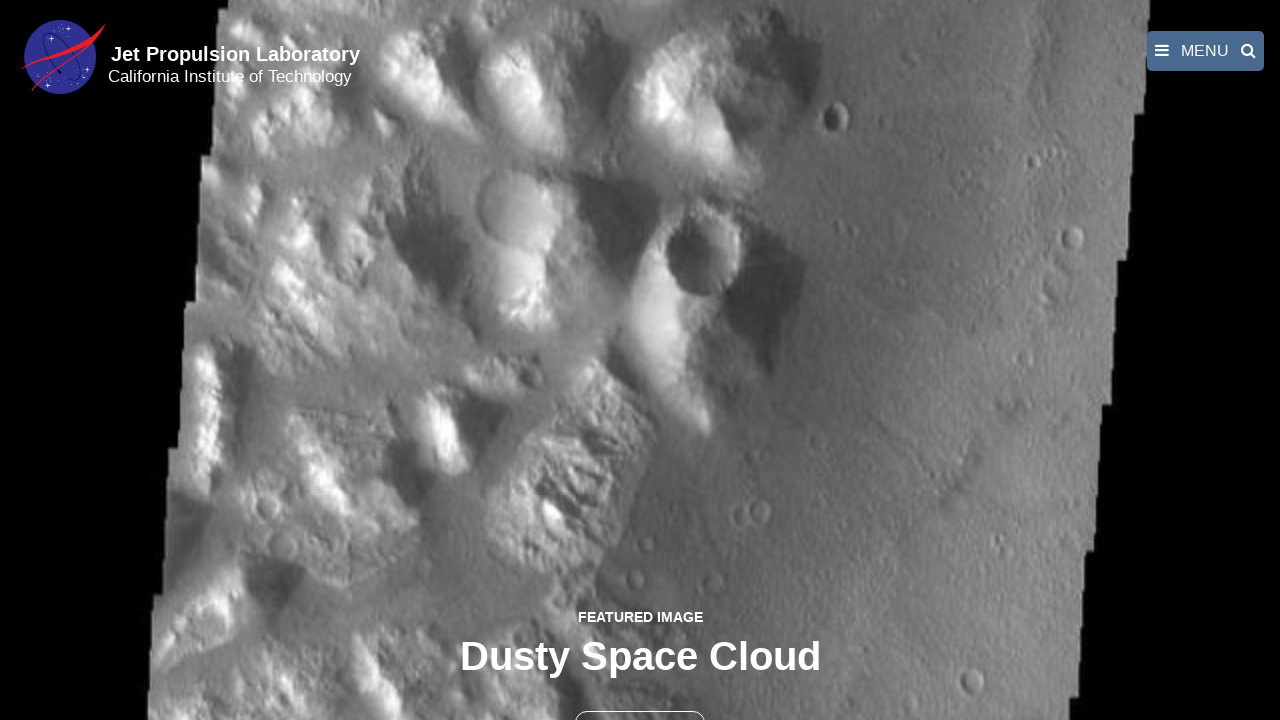

Navigated to JPL Space images page
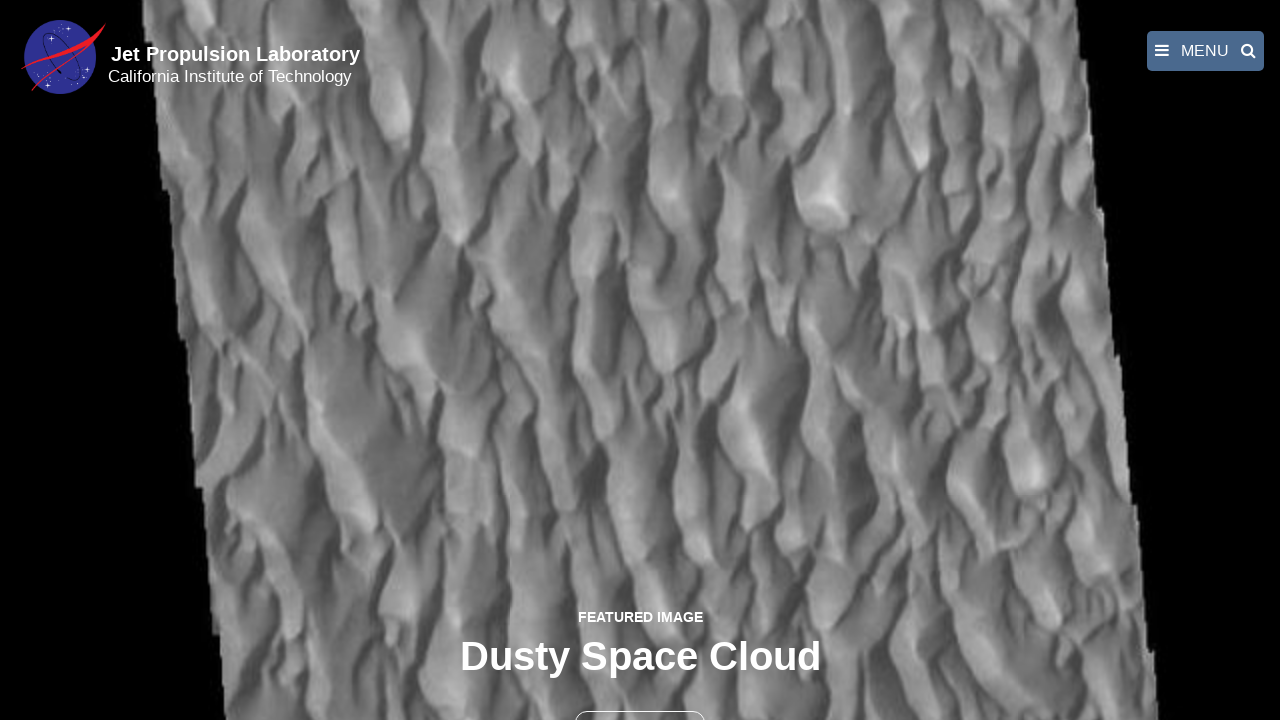

Clicked the button to view full-size featured image at (640, 699) on button >> nth=1
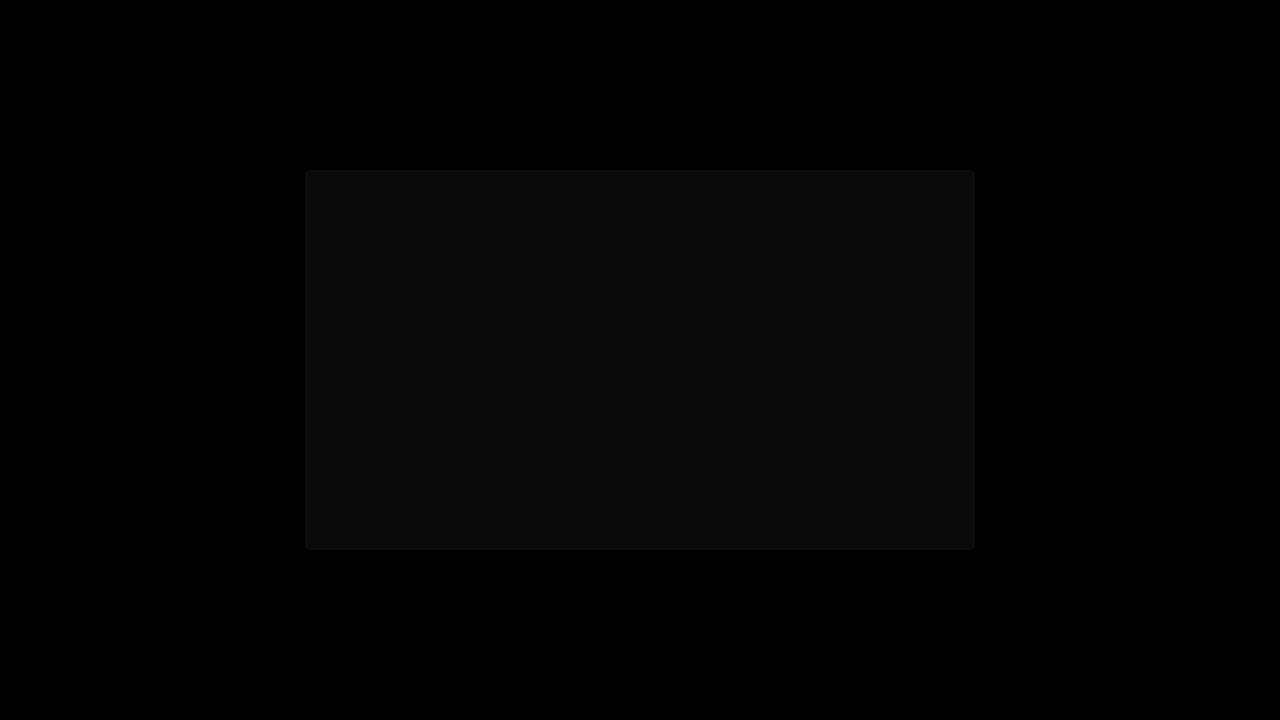

Full-size featured image loaded and displayed
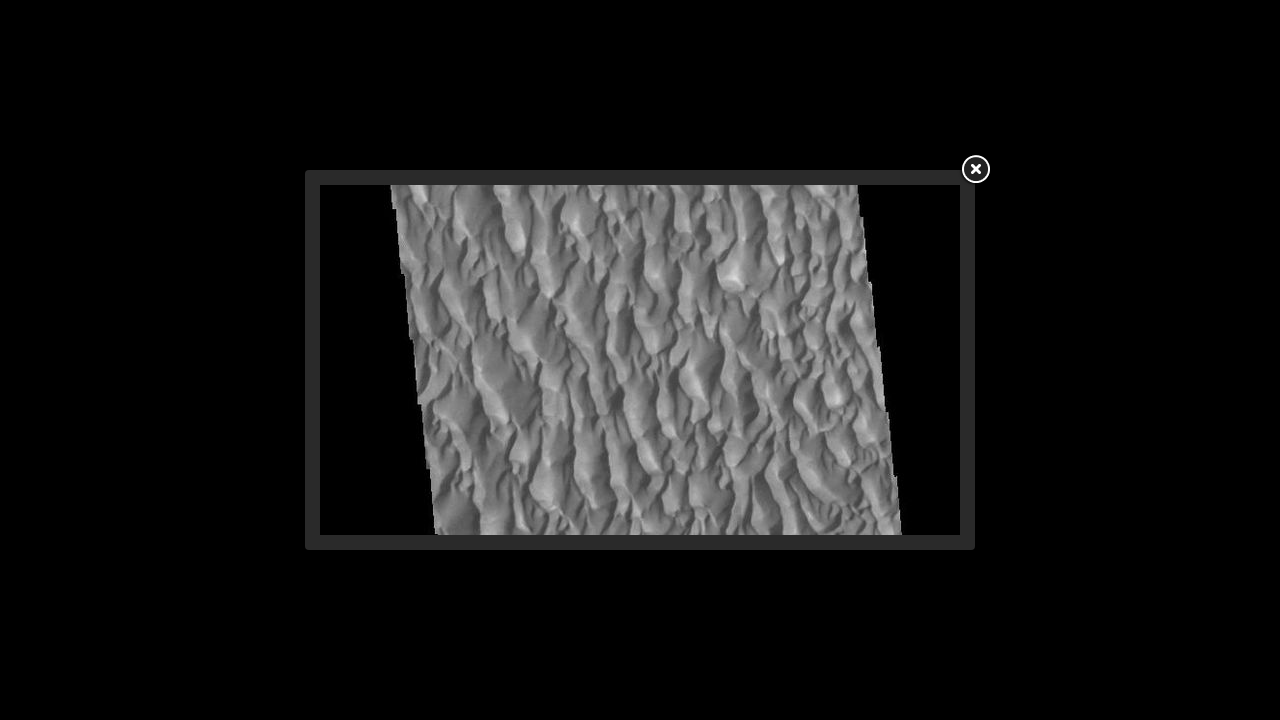

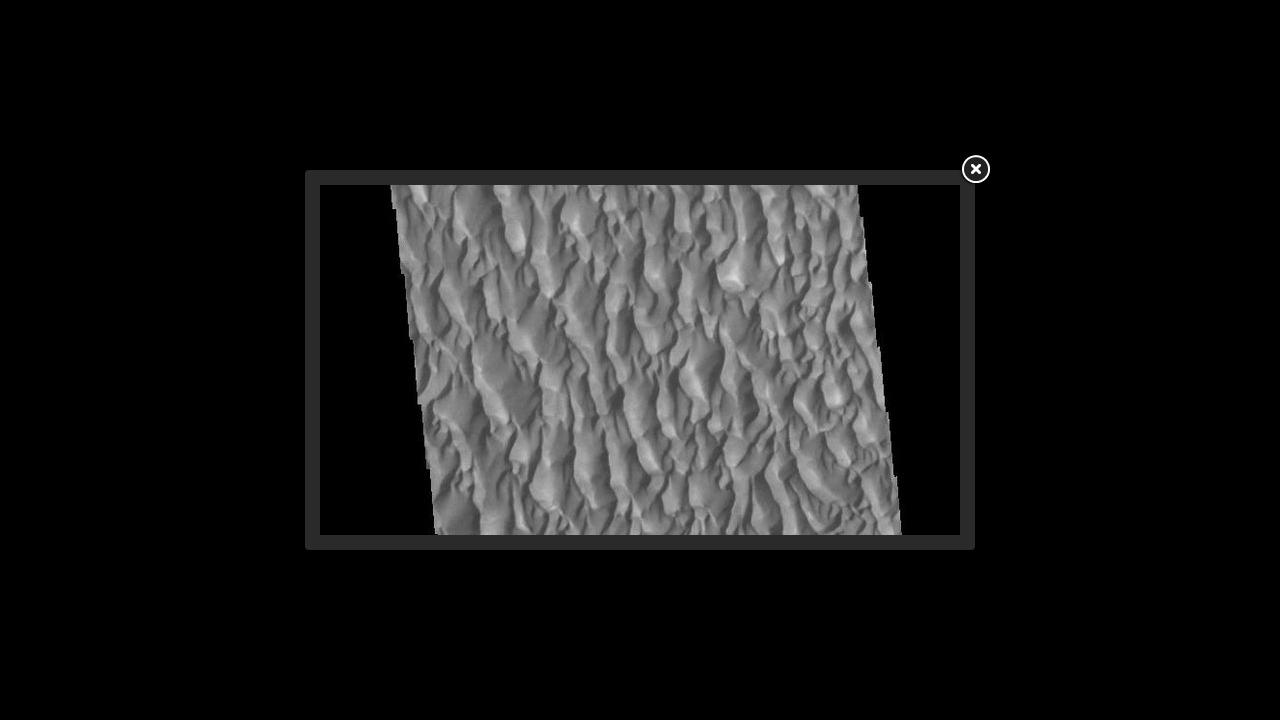